Tests the search functionality on an e-commerce practice site by typing a search query and adding the third visible product to the cart

Starting URL: https://rahulshettyacademy.com/seleniumPractise/#/

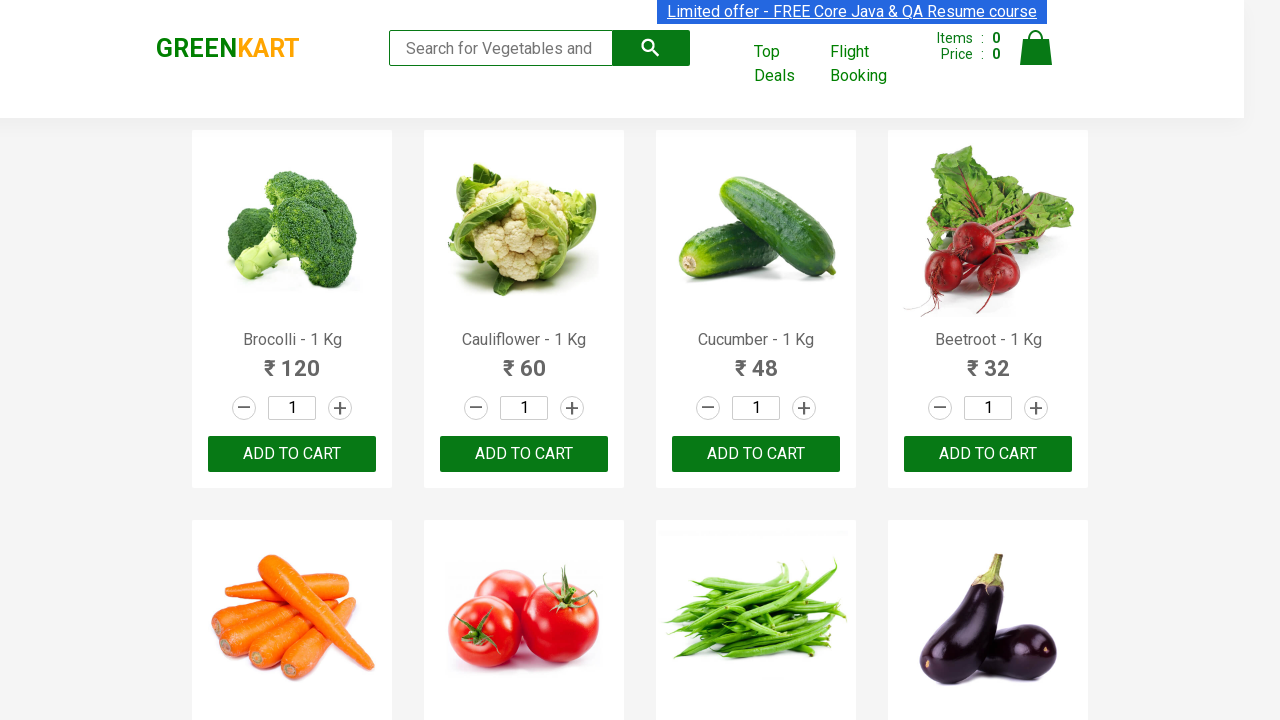

Typed 'ca' in the search box on .search-keyword
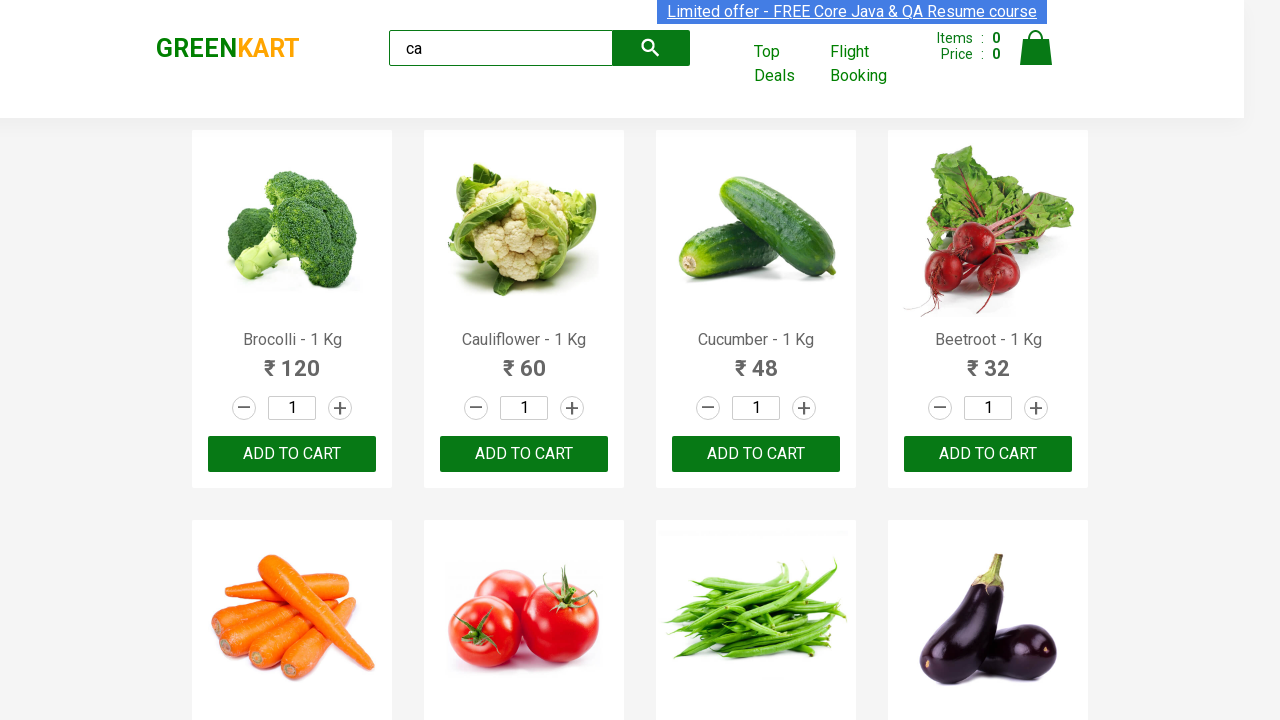

Waited 2 seconds for search results to load
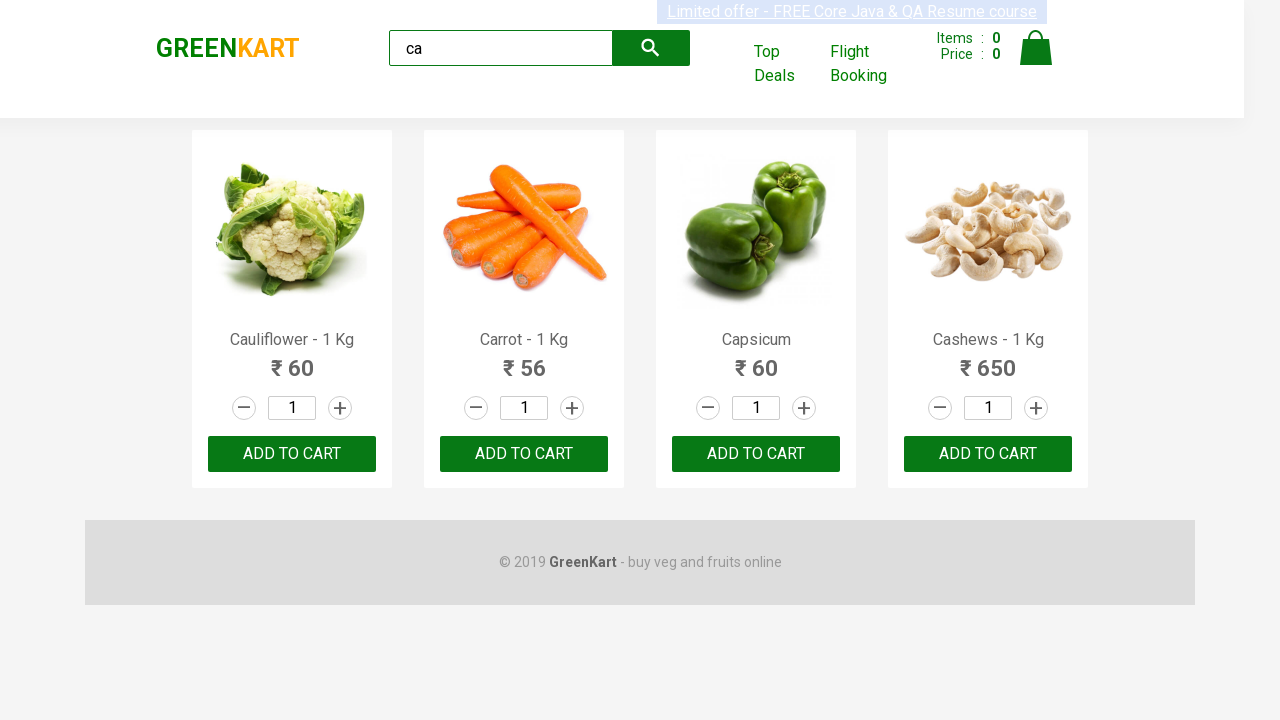

Clicked ADD TO CART button on the third product at (756, 454) on .products .product >> nth=2 >> text=ADD TO CART
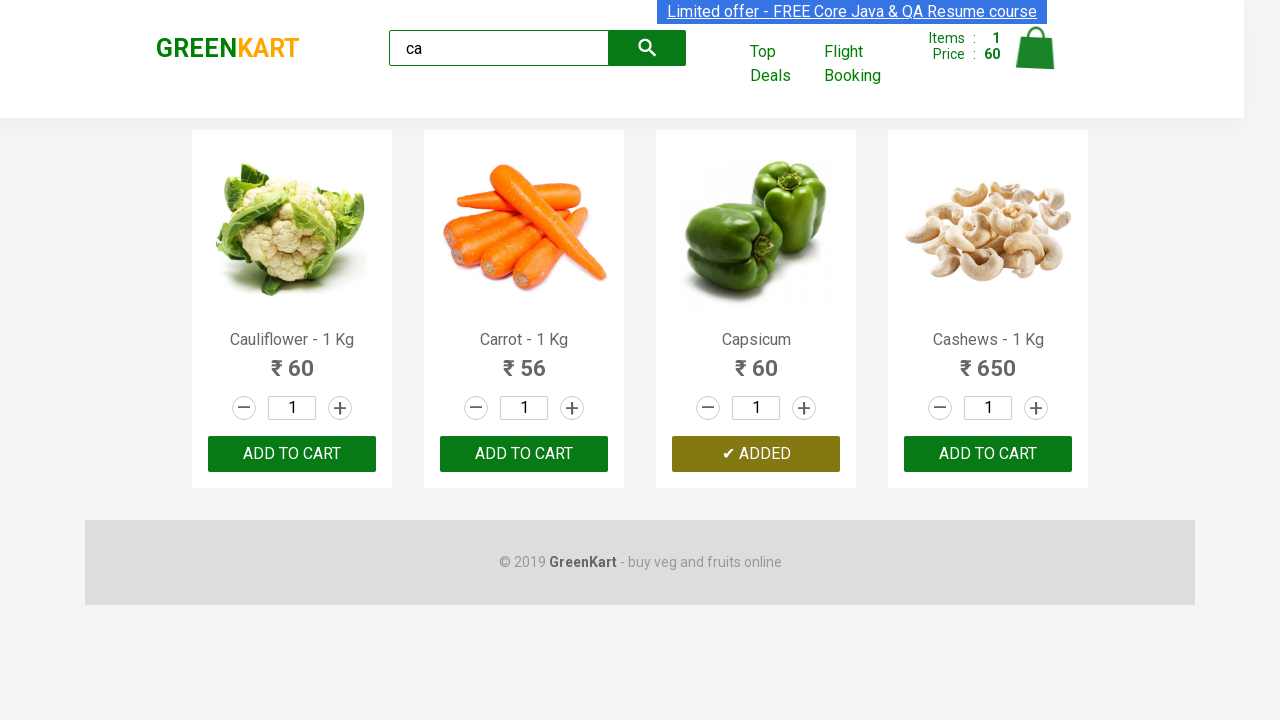

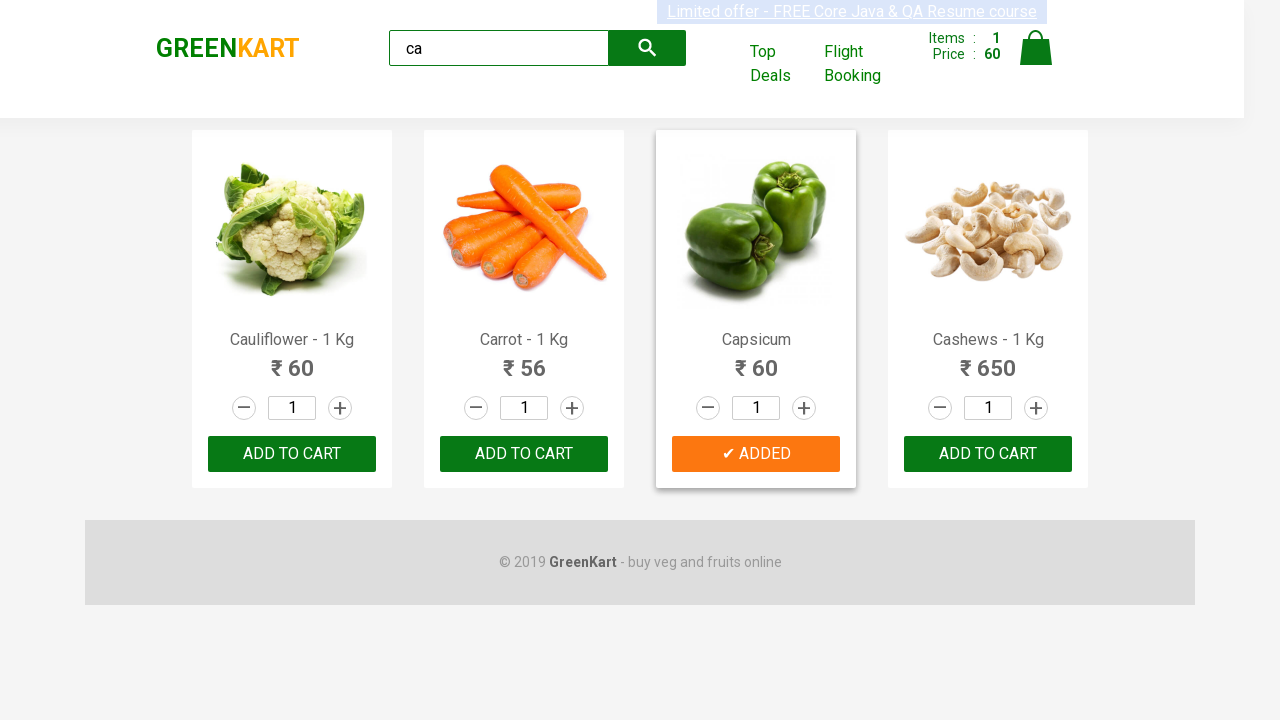